Tests React Semantic UI dropdown by selecting Christian from the selection dropdown

Starting URL: https://react.semantic-ui.com/maximize/dropdown-example-selection/

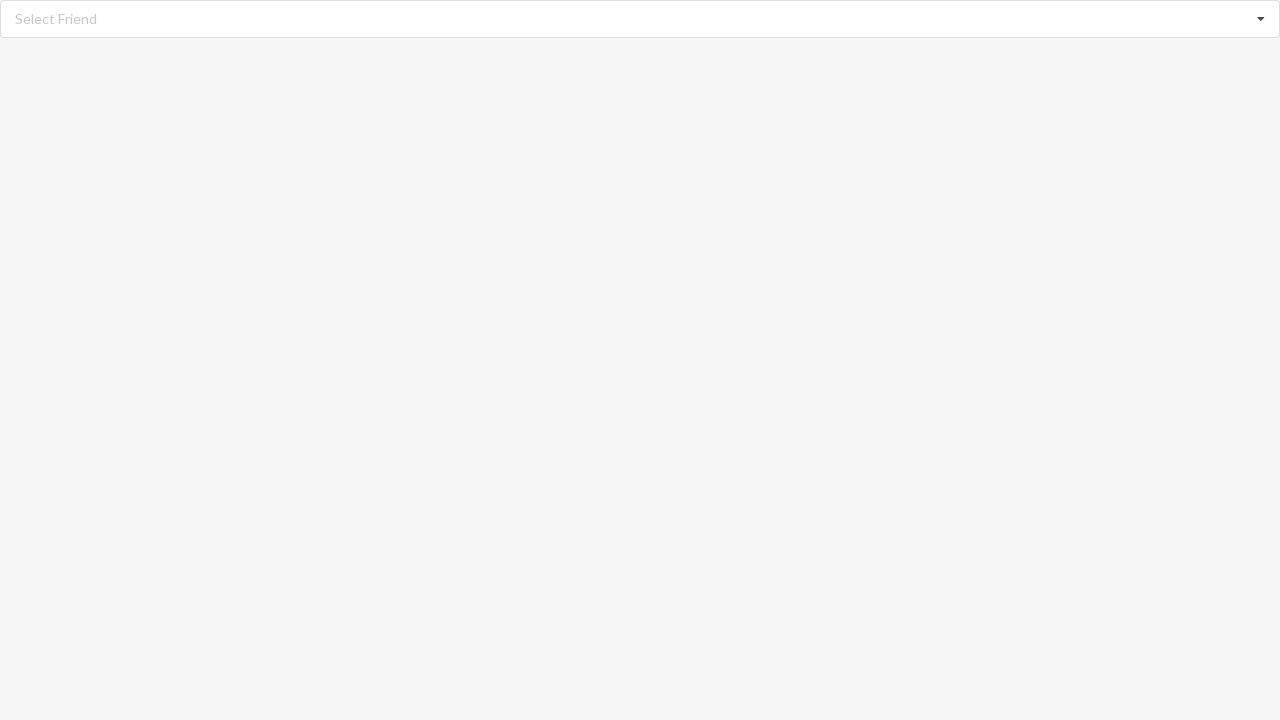

Clicked on the React Semantic UI dropdown to open menu at (640, 19) on div.ui.fluid.selection.dropdown
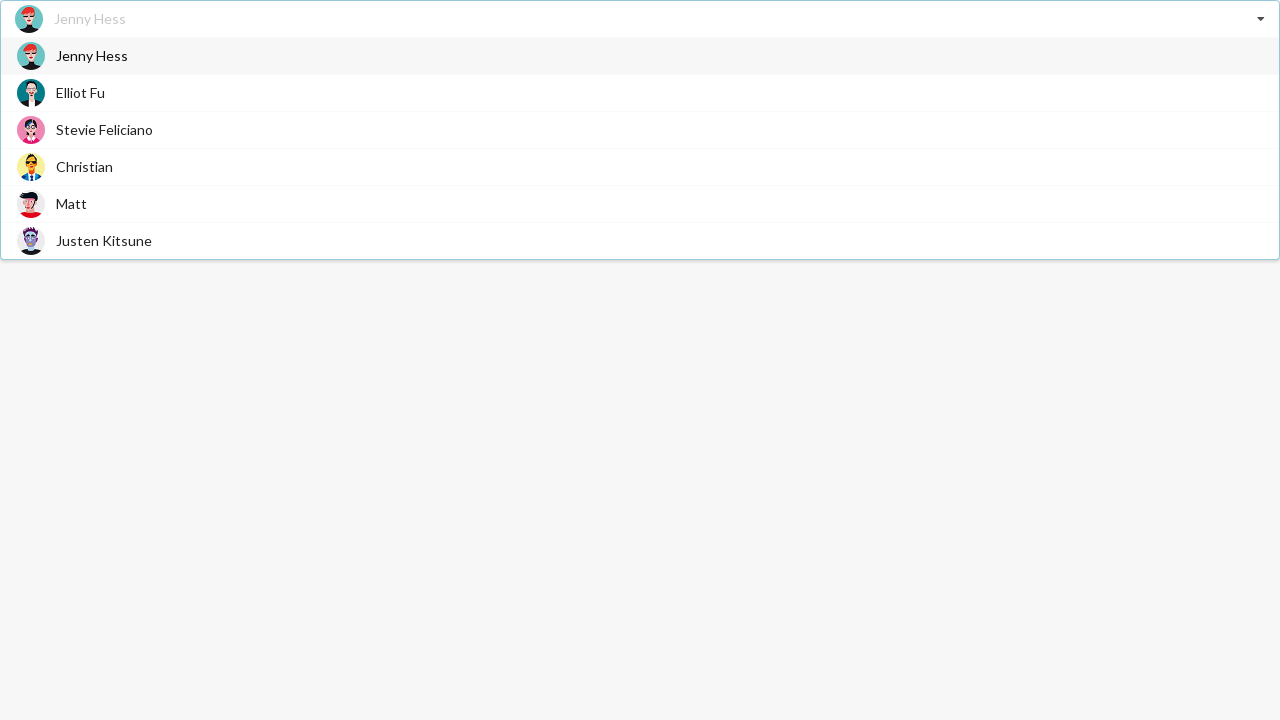

Dropdown menu appeared with options visible
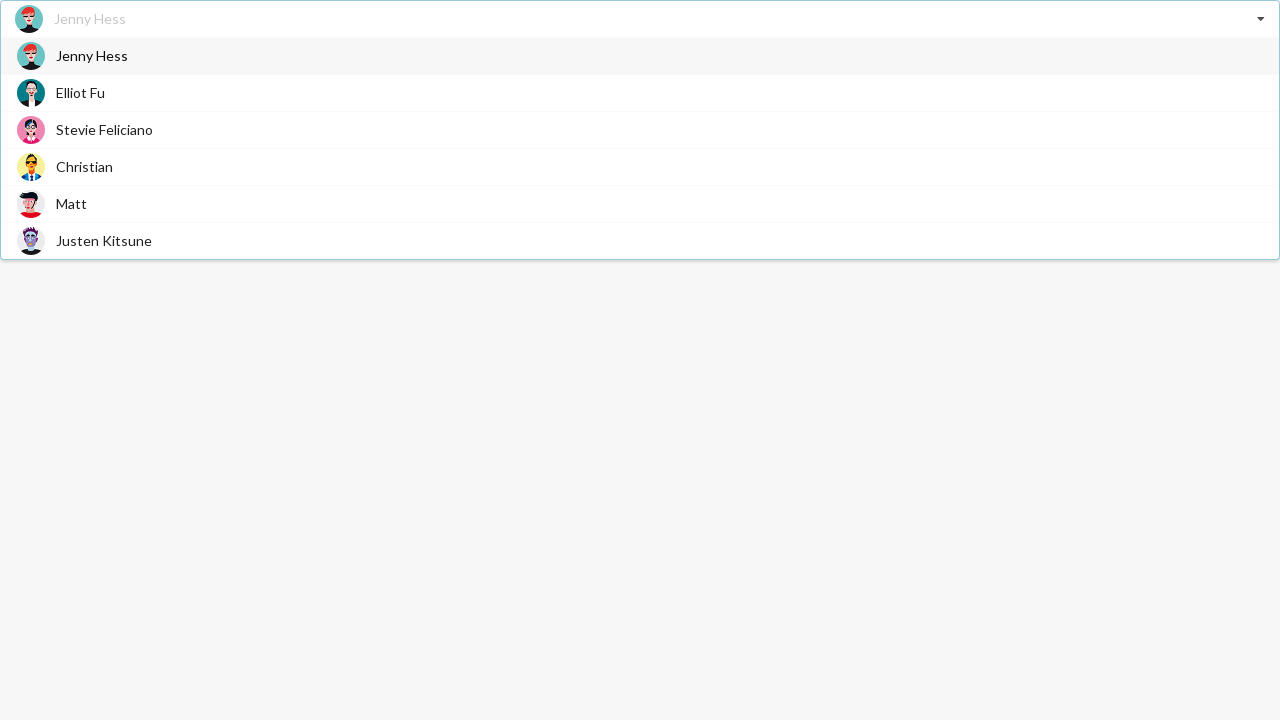

Selected 'Christian' from the dropdown options at (640, 166) on div.visible.menu.transition div[role='option']:has-text('Christian')
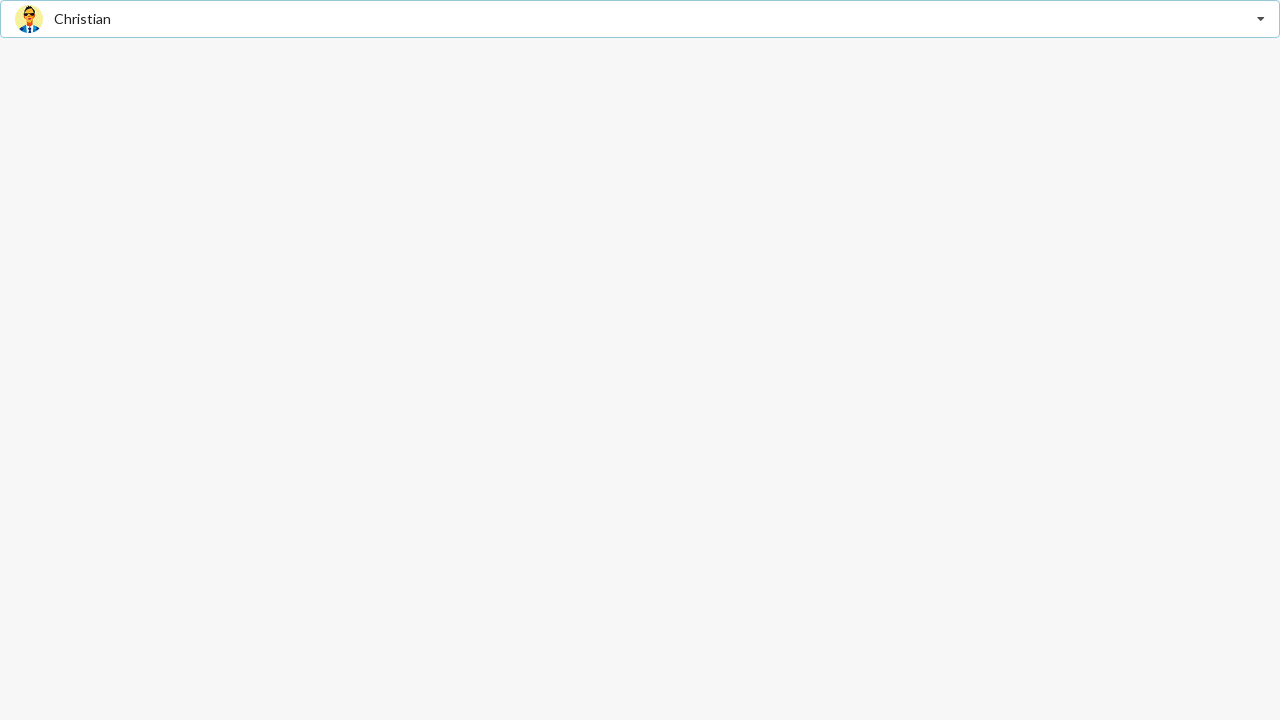

Verified that 'Christian' is now displayed as the selected option
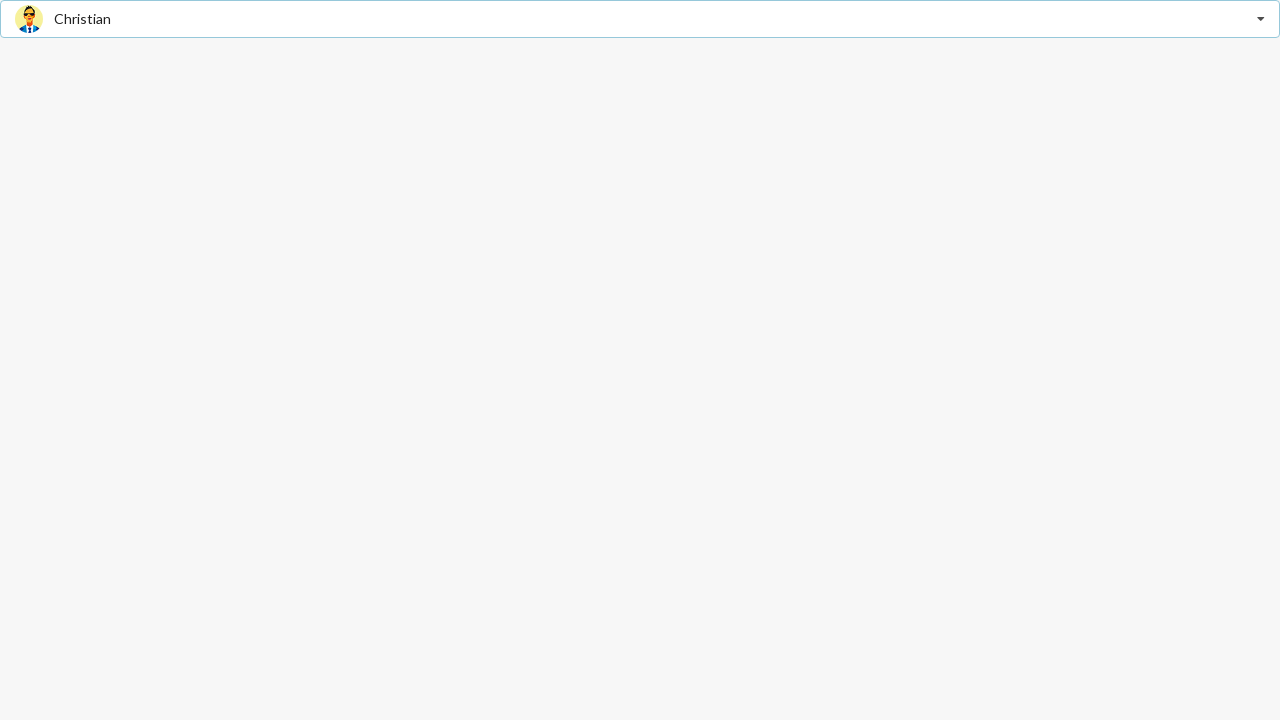

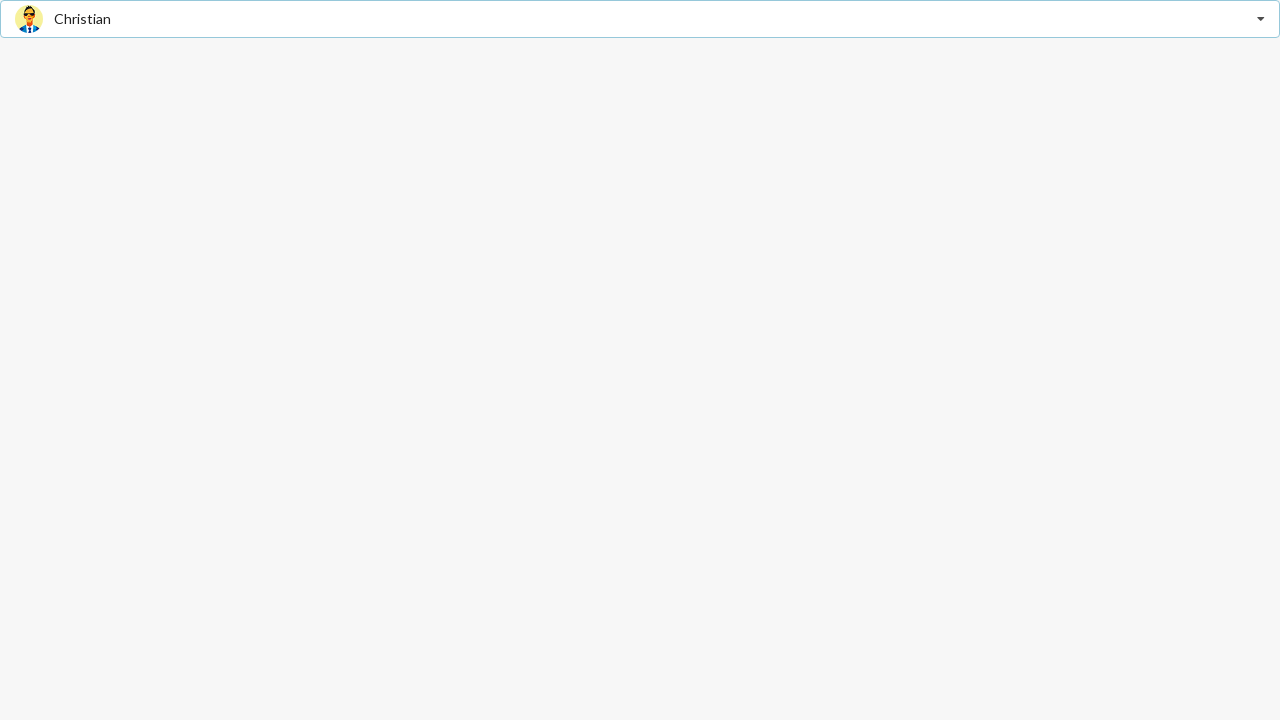